Tests unit converter functionality by entering a value and verifying the conversion output.

Starting URL: https://www.unitconverters.net

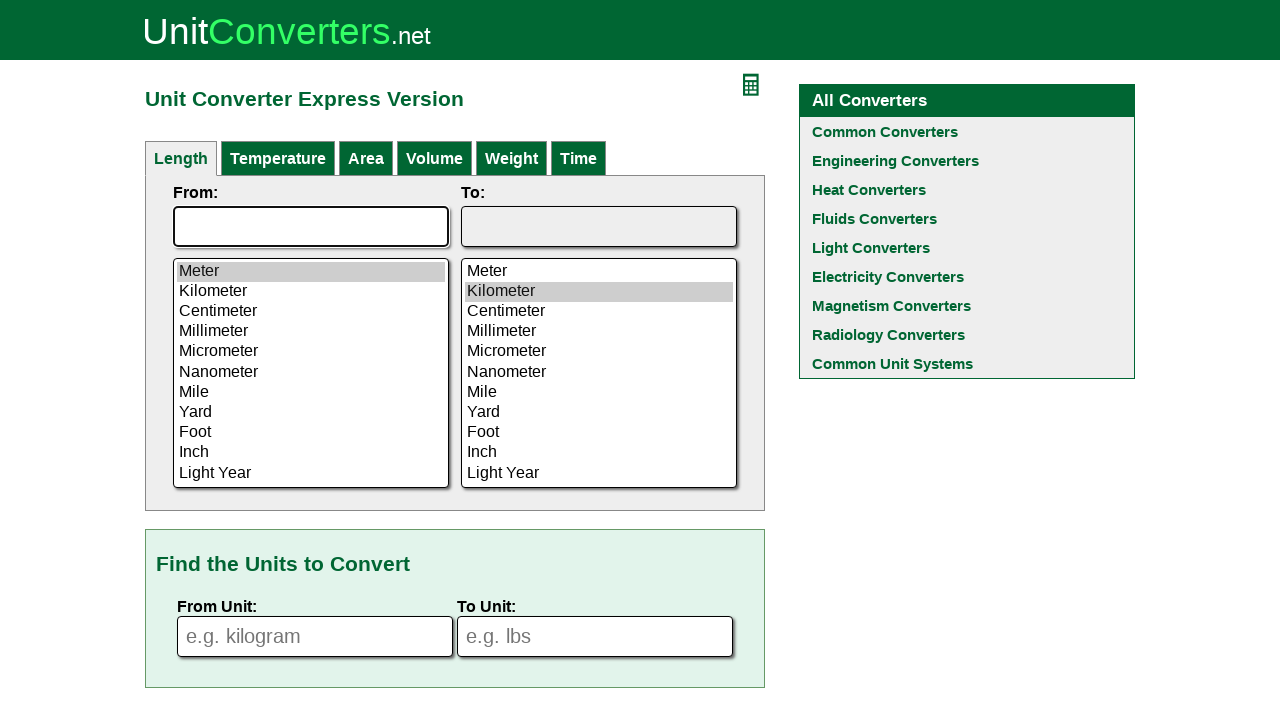

Entered value '100' in the source unit field on input[name='fromVal']
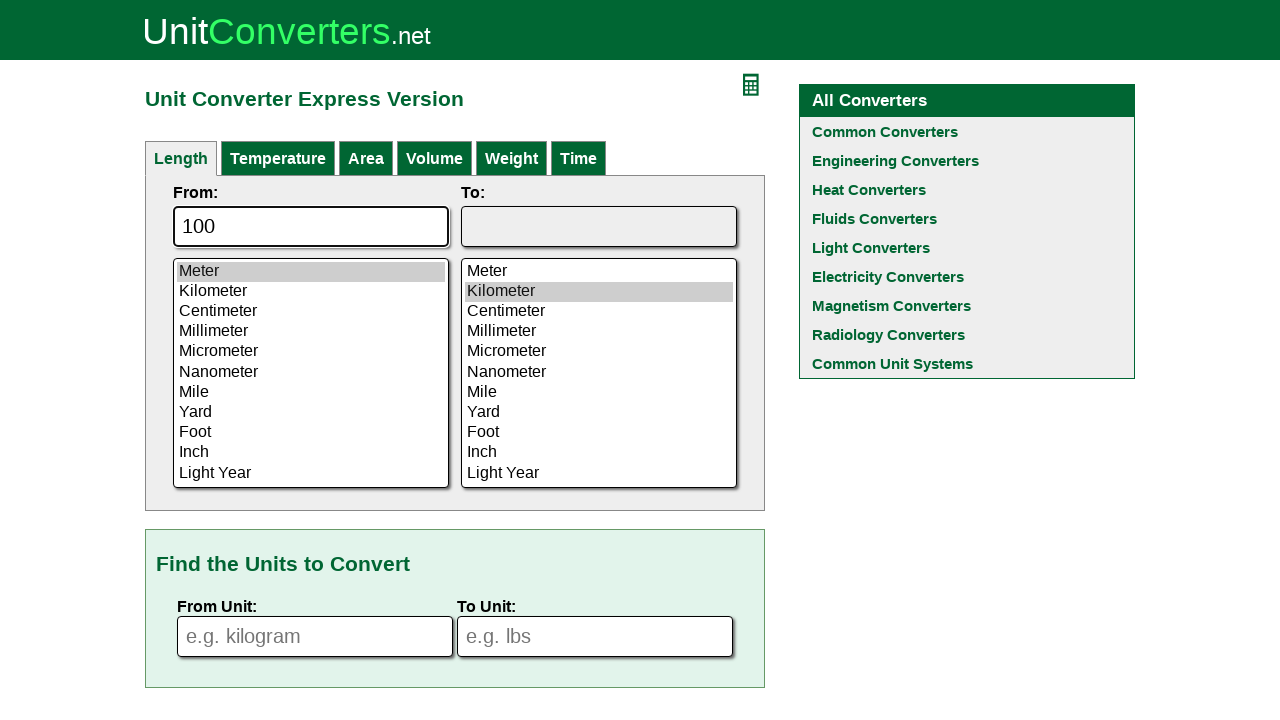

Conversion result field loaded and is ready
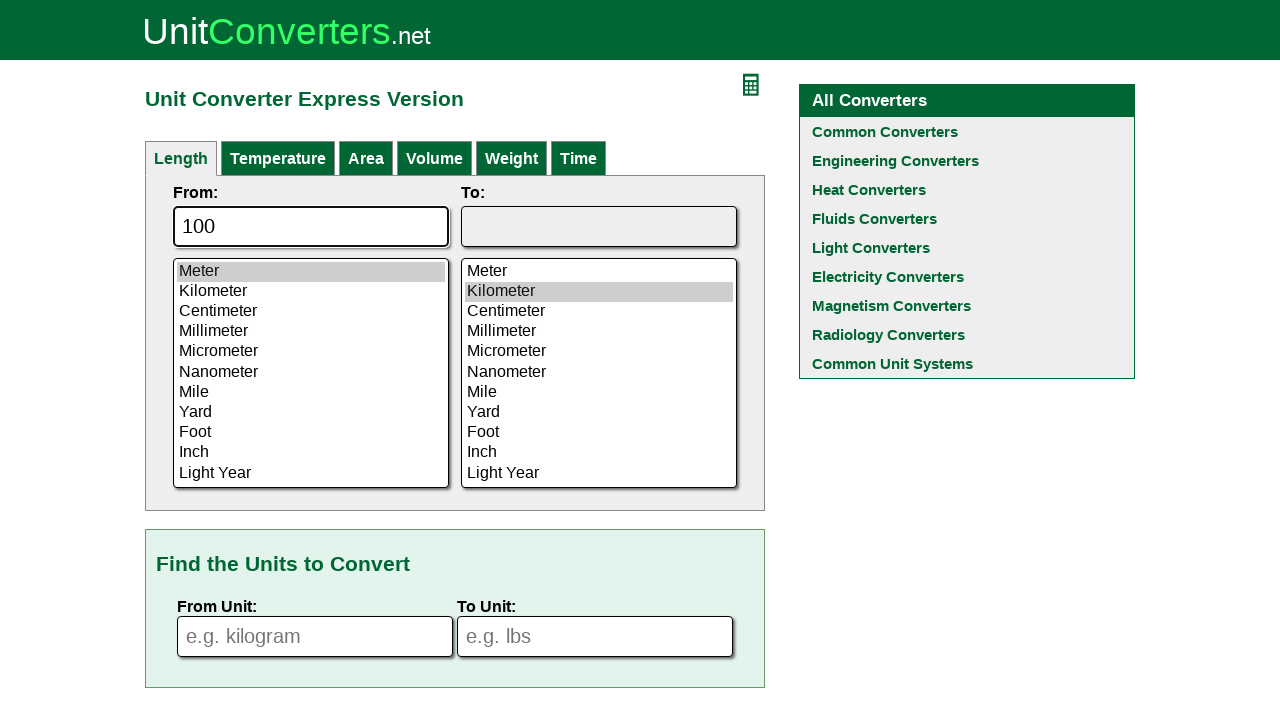

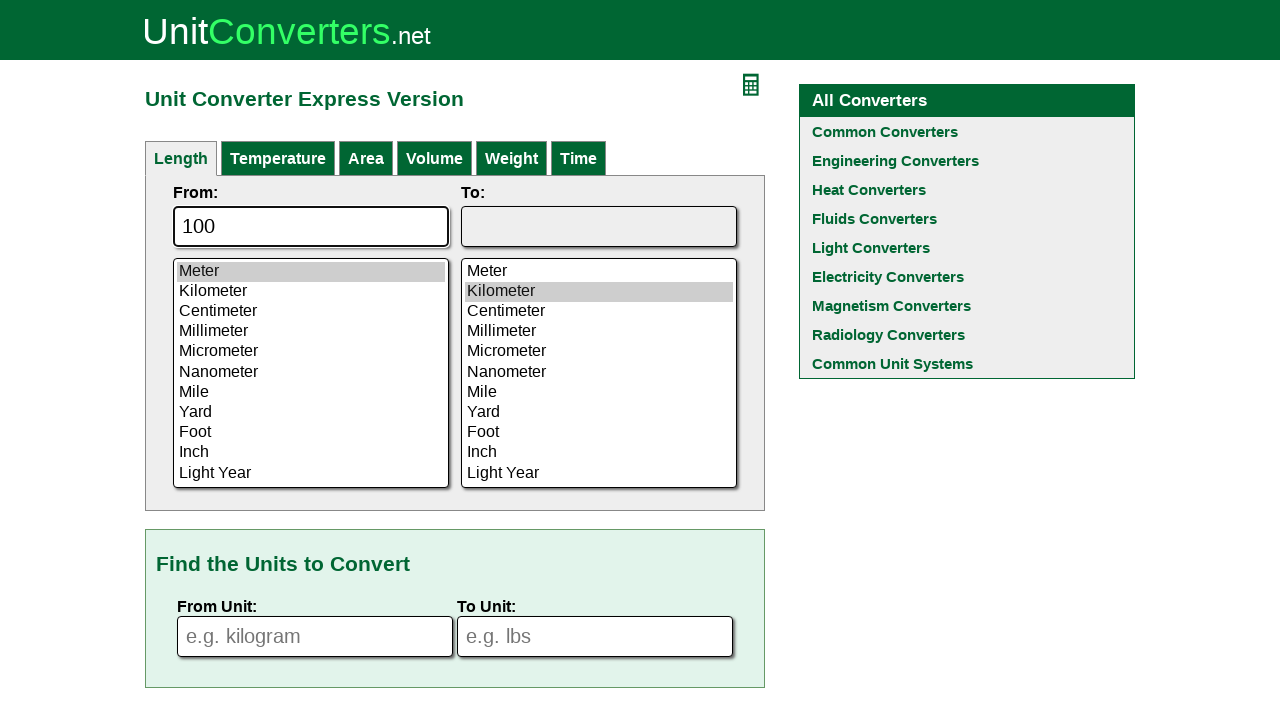